Tests opening a new browser window and switching to it to read content

Starting URL: https://demoqa.com/browser-windows

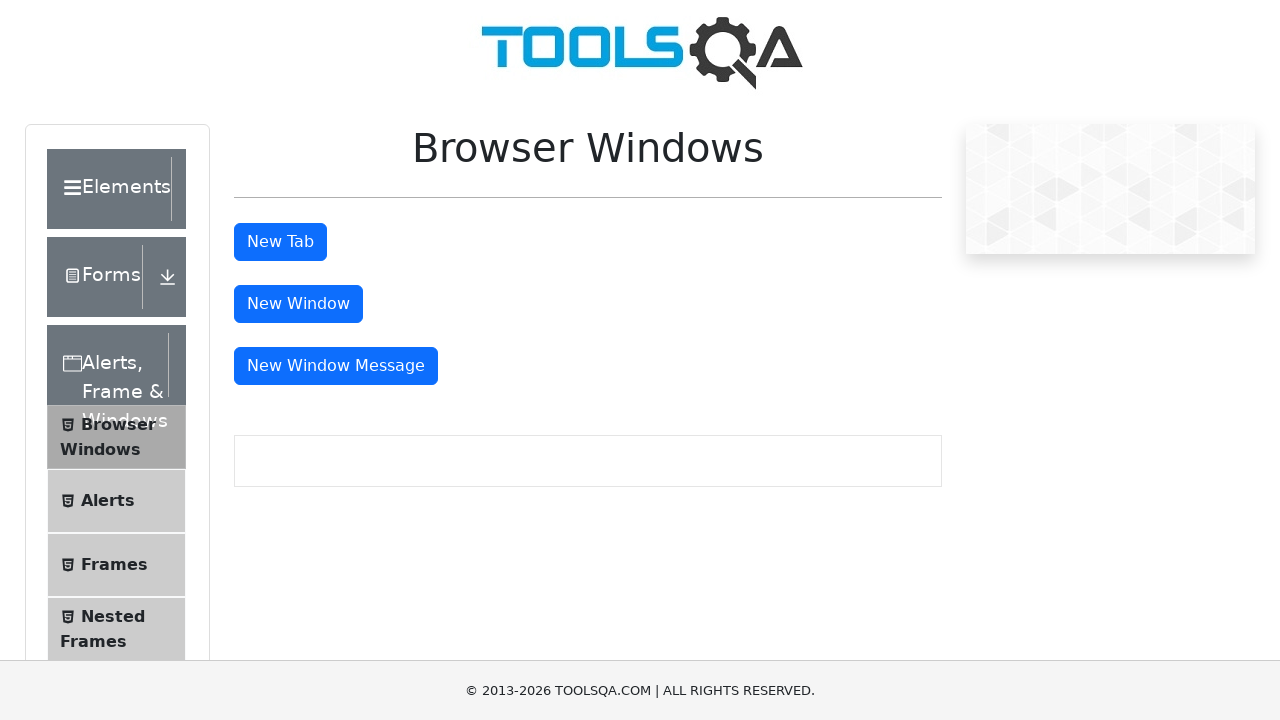

Clicked 'New Window' button to open new browser window at (298, 304) on button#windowButton
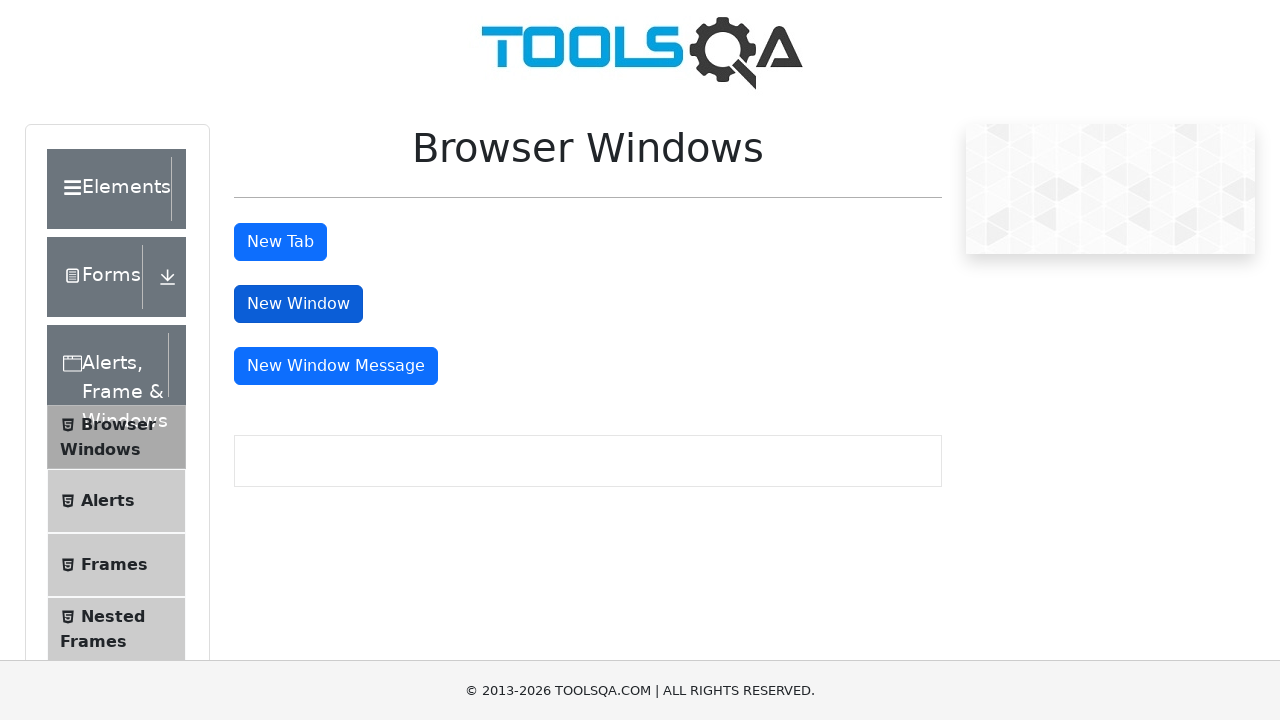

New window opened and captured
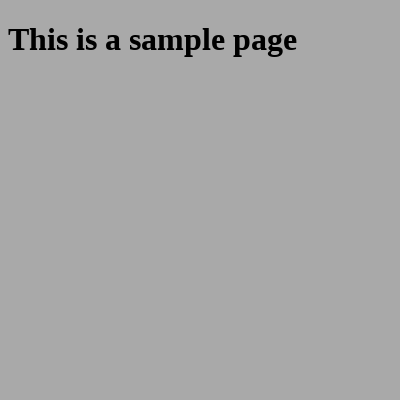

Waited for sample heading to appear in new window
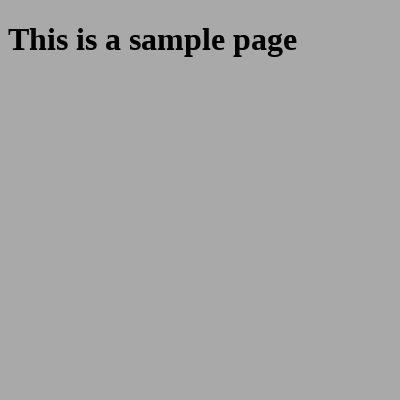

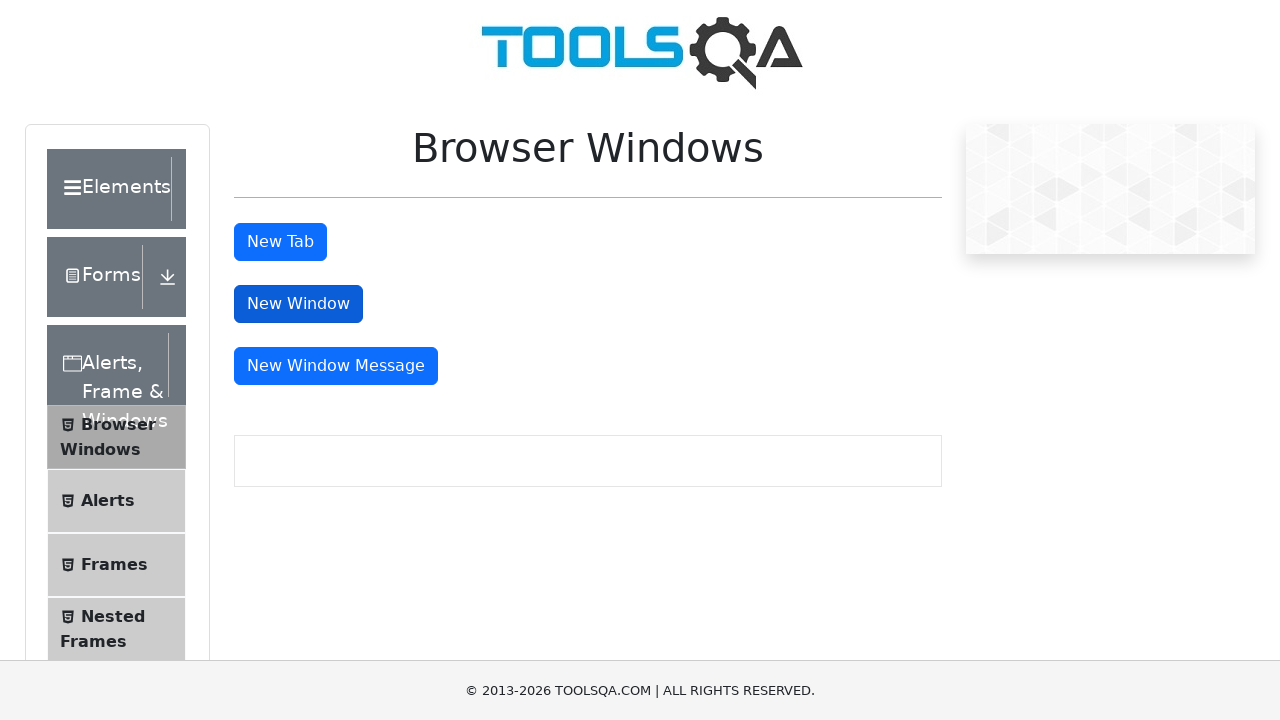